Navigates through a hierarchical tree structure on a Chinese statistics website by expanding multiple levels of dropdown menus to reveal nested data categories.

Starting URL: http://data.stats.gov.cn/easyquery.htm?cn=A01

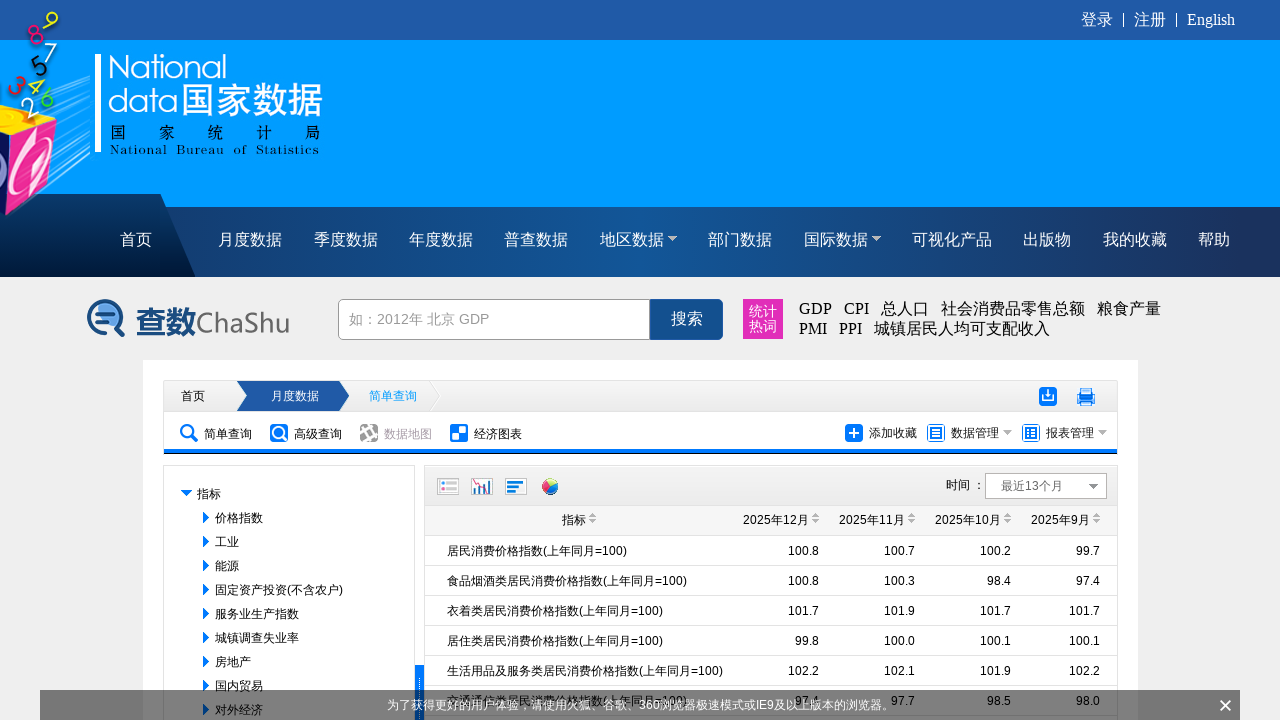

Clicked first level tree item to expand (#treeZhiBiao_2_span) at (238, 518) on #treeZhiBiao_2_span
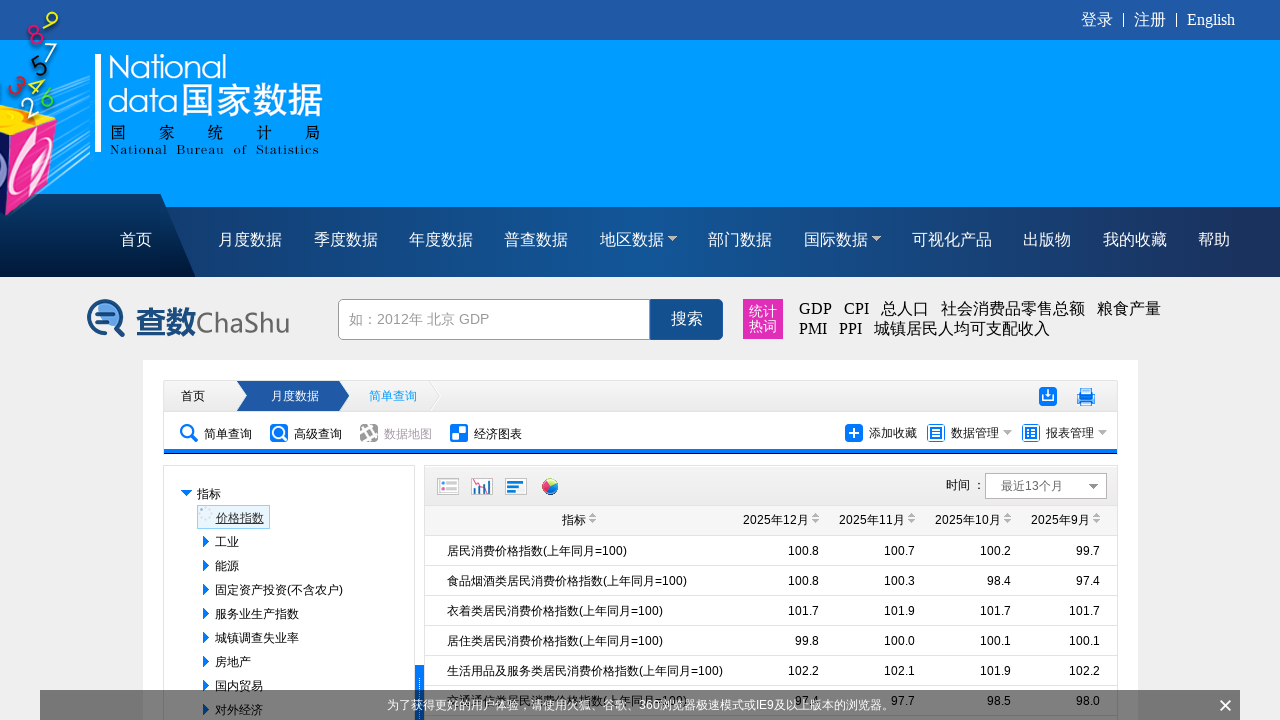

Second level tree item appeared after expansion
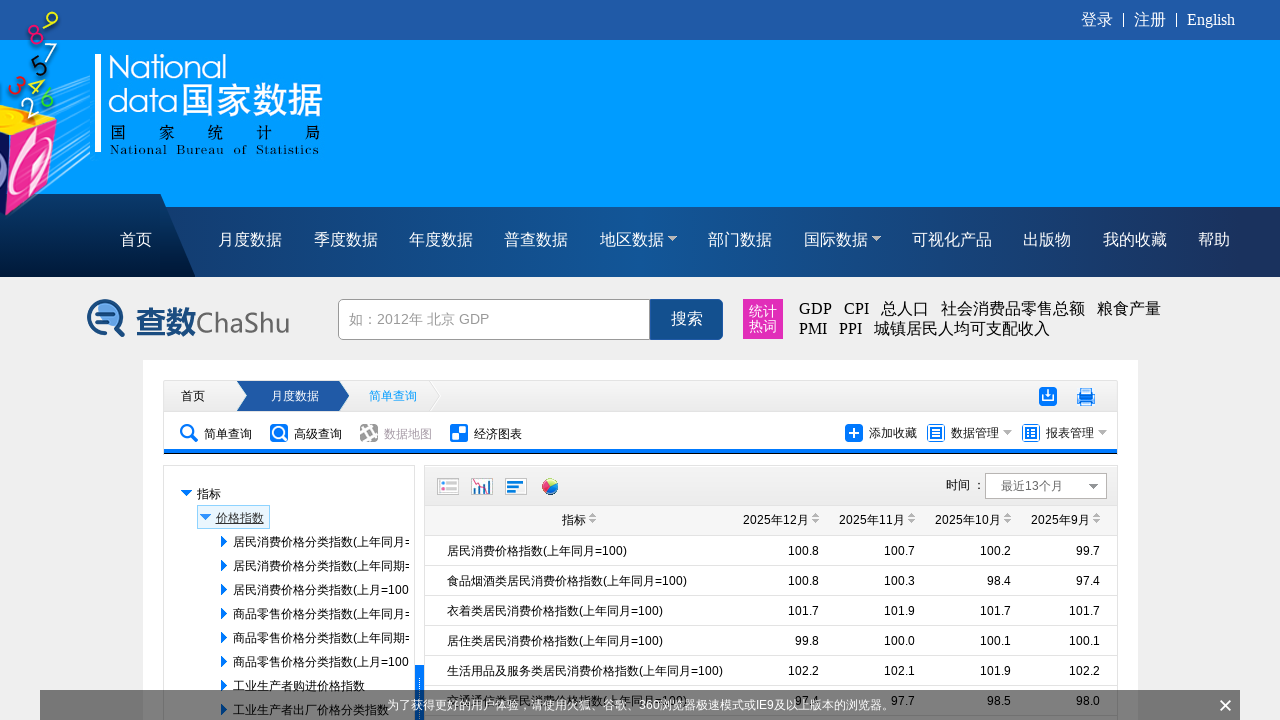

Clicked second level tree item to expand (#treeZhiBiao_16_span) at (312, 542) on #treeZhiBiao_16_span
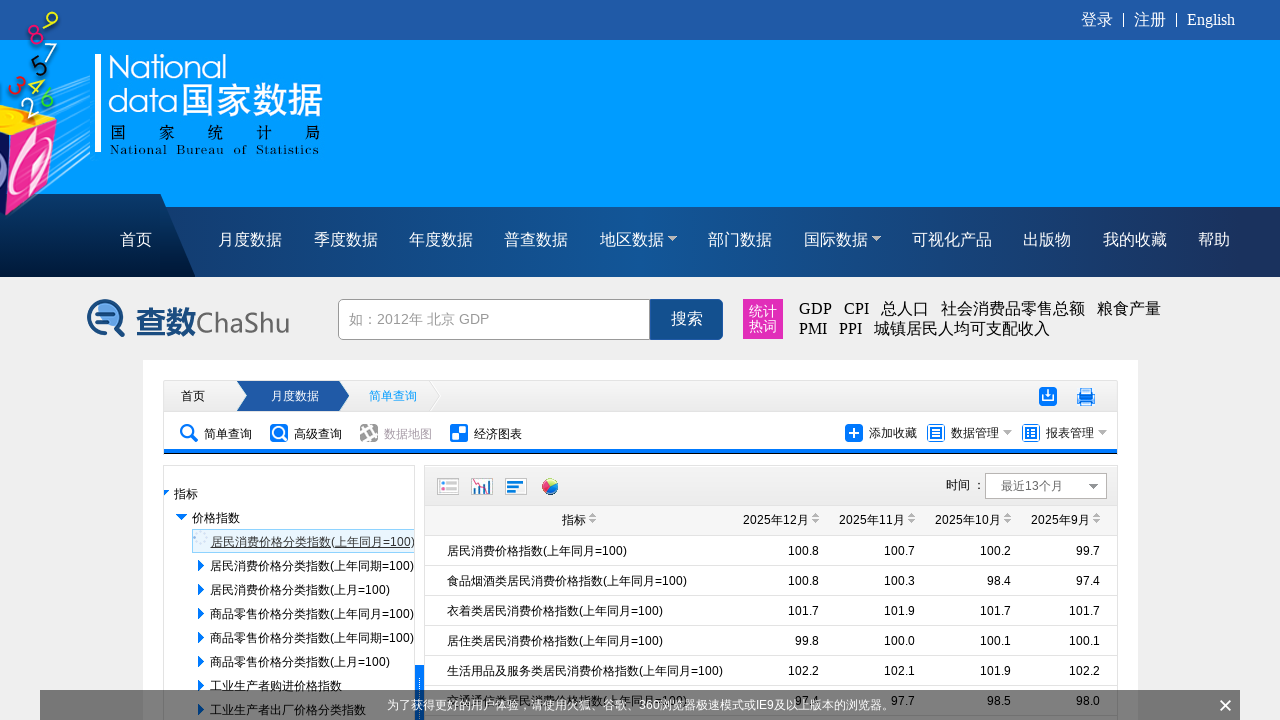

Third level tree item appeared after second level expansion
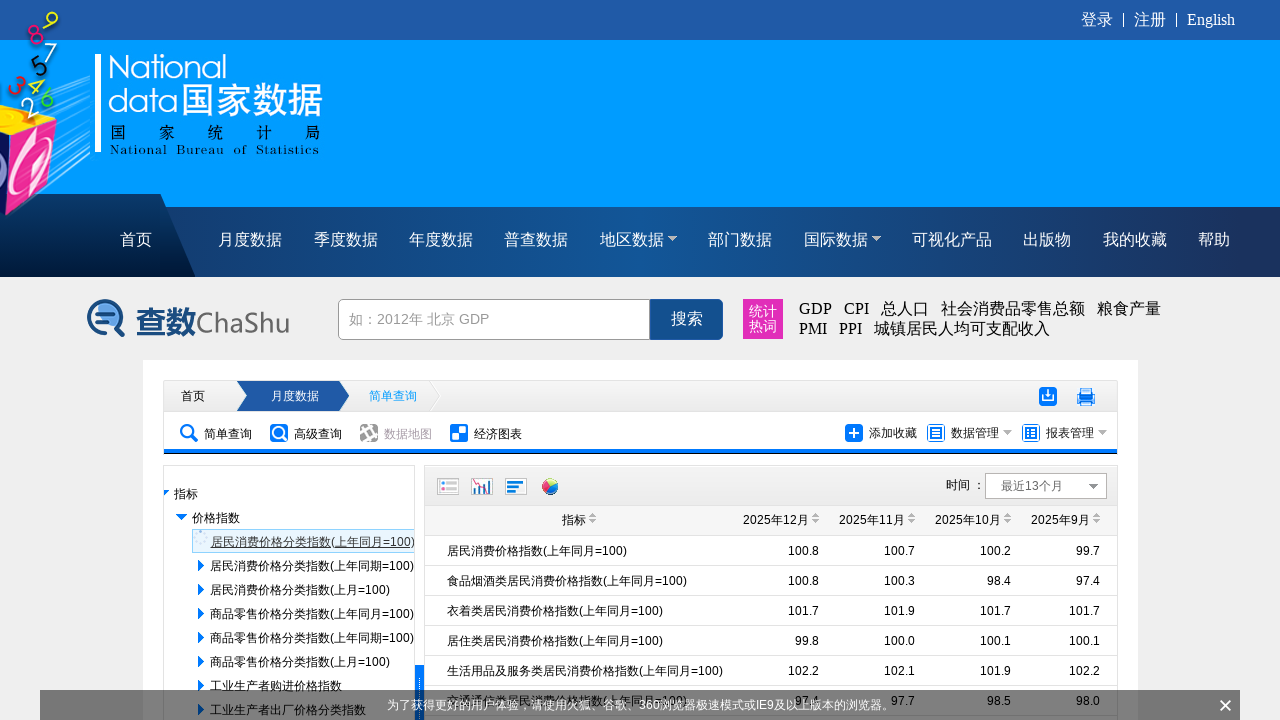

Clicked third level tree item to expand (#treeZhiBiao_29_span) at (334, 651) on #treeZhiBiao_29_span
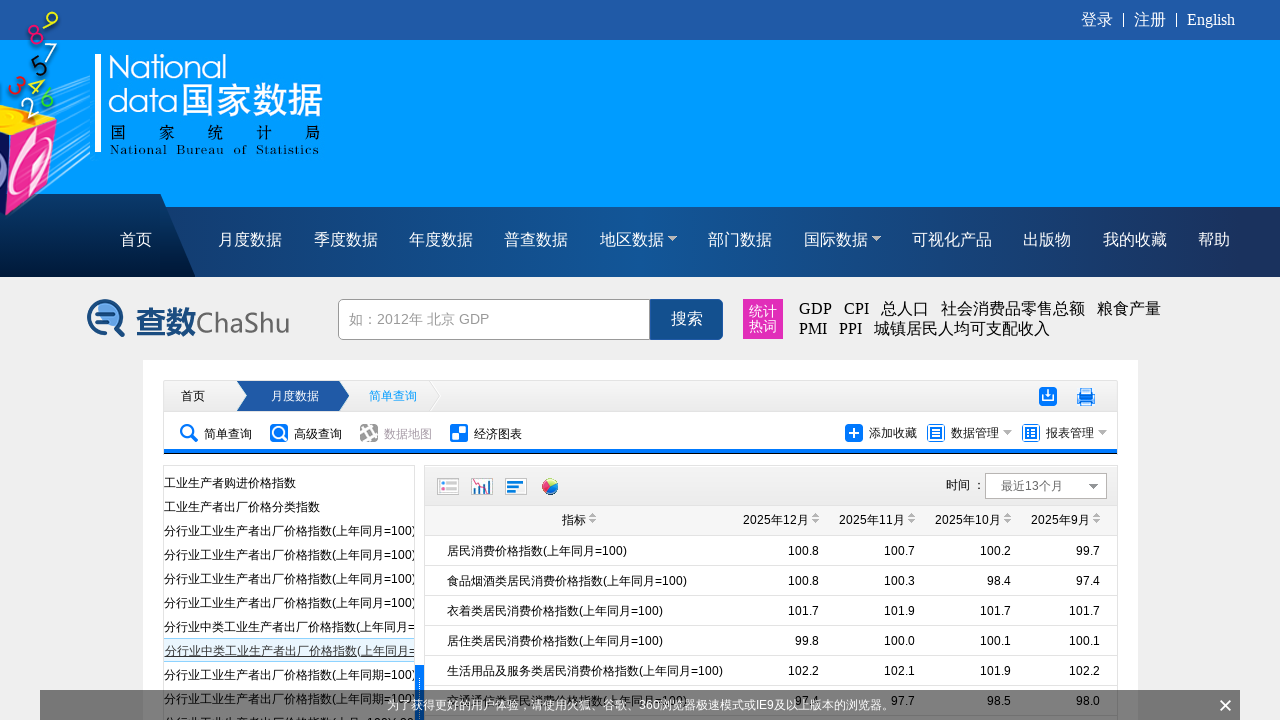

Main data table loaded with hierarchical tree data
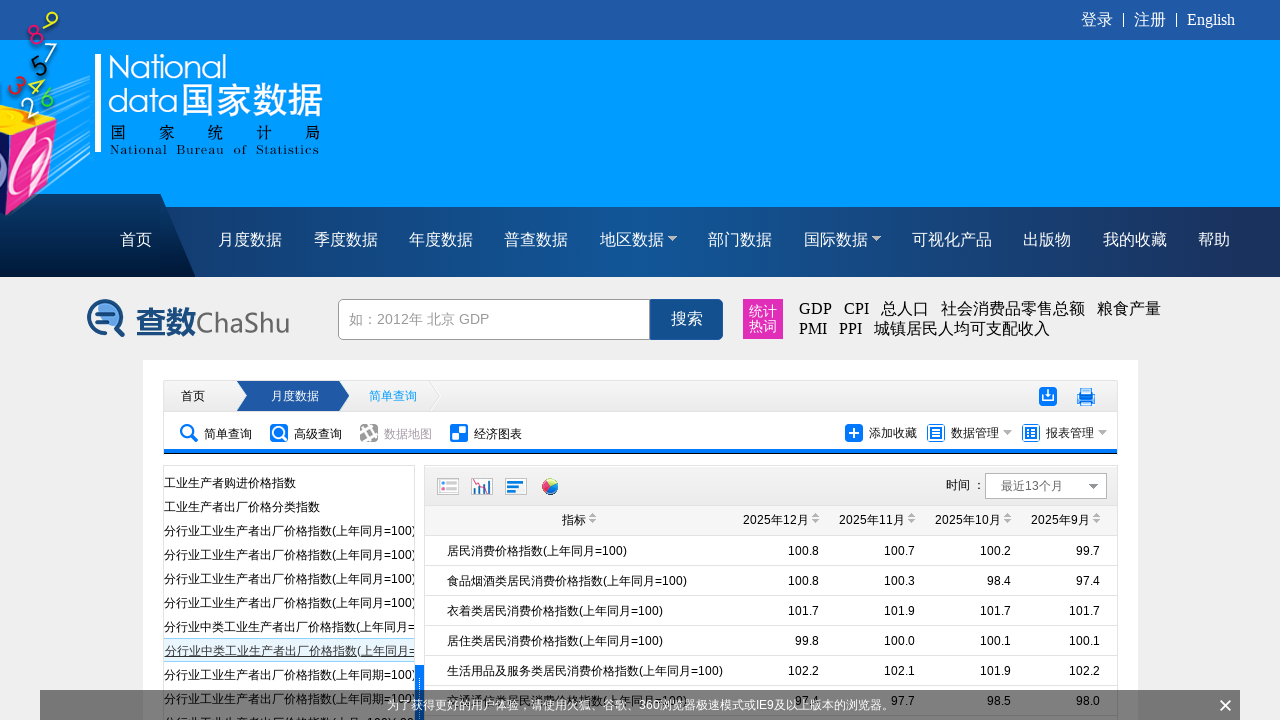

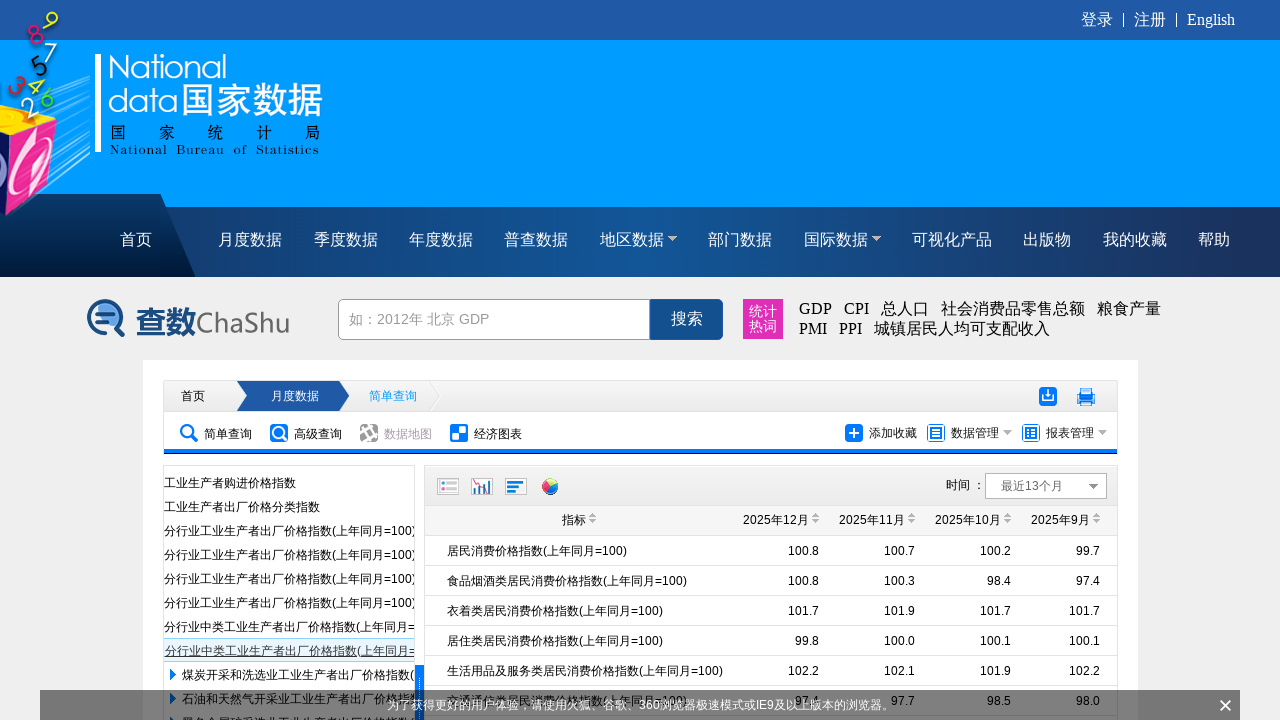